Tests that edits are saved when the input field loses focus (blur event)

Starting URL: https://demo.playwright.dev/todomvc

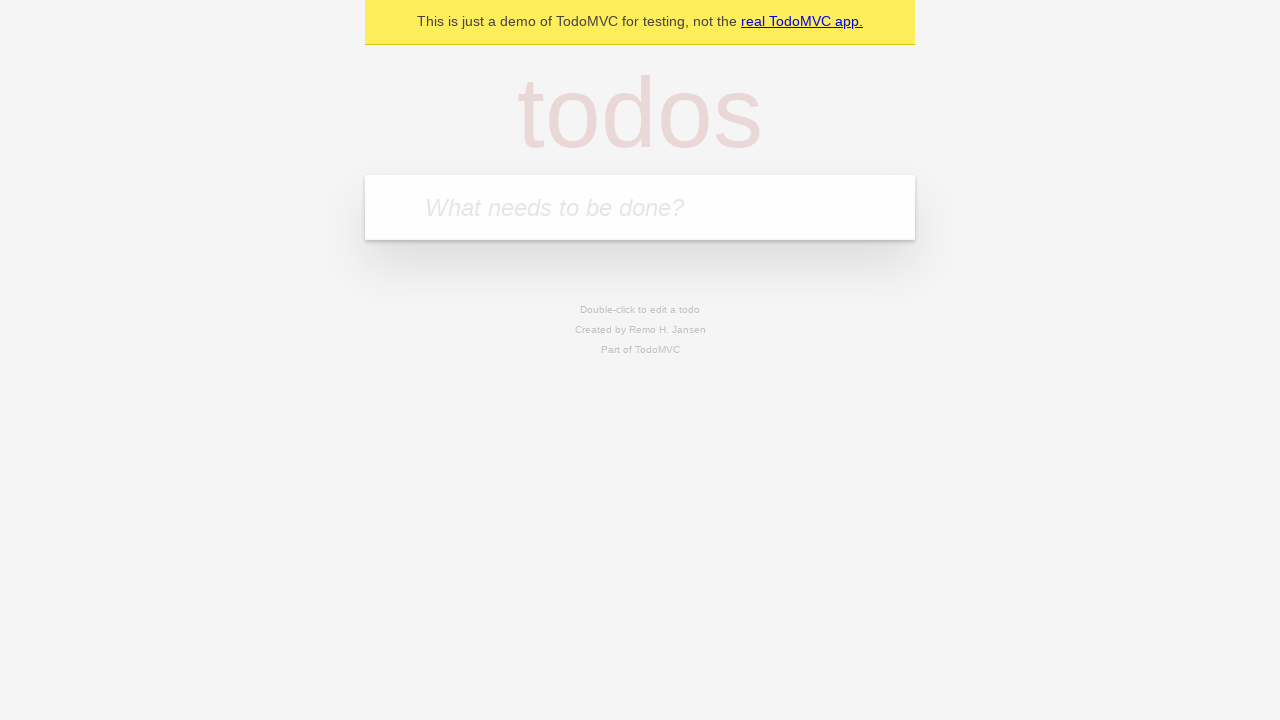

Filled first todo input with 'buy some cheese' on internal:attr=[placeholder="What needs to be done?"i]
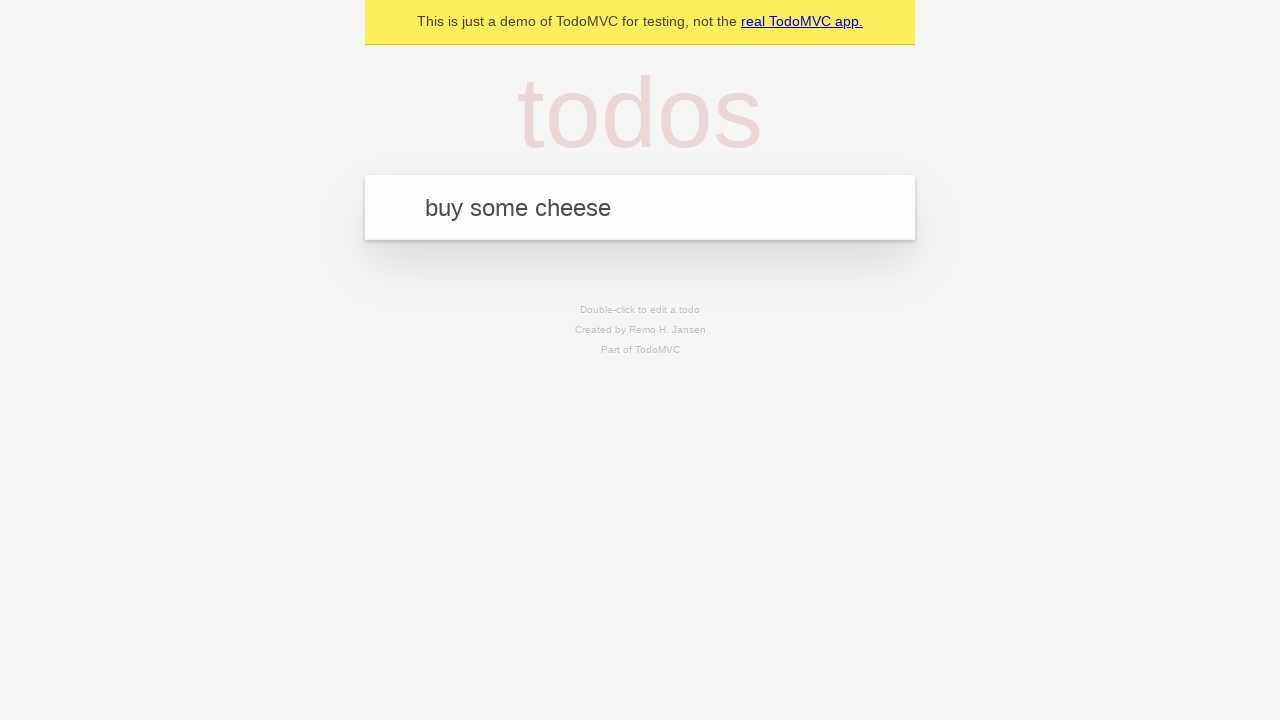

Pressed Enter to create first todo on internal:attr=[placeholder="What needs to be done?"i]
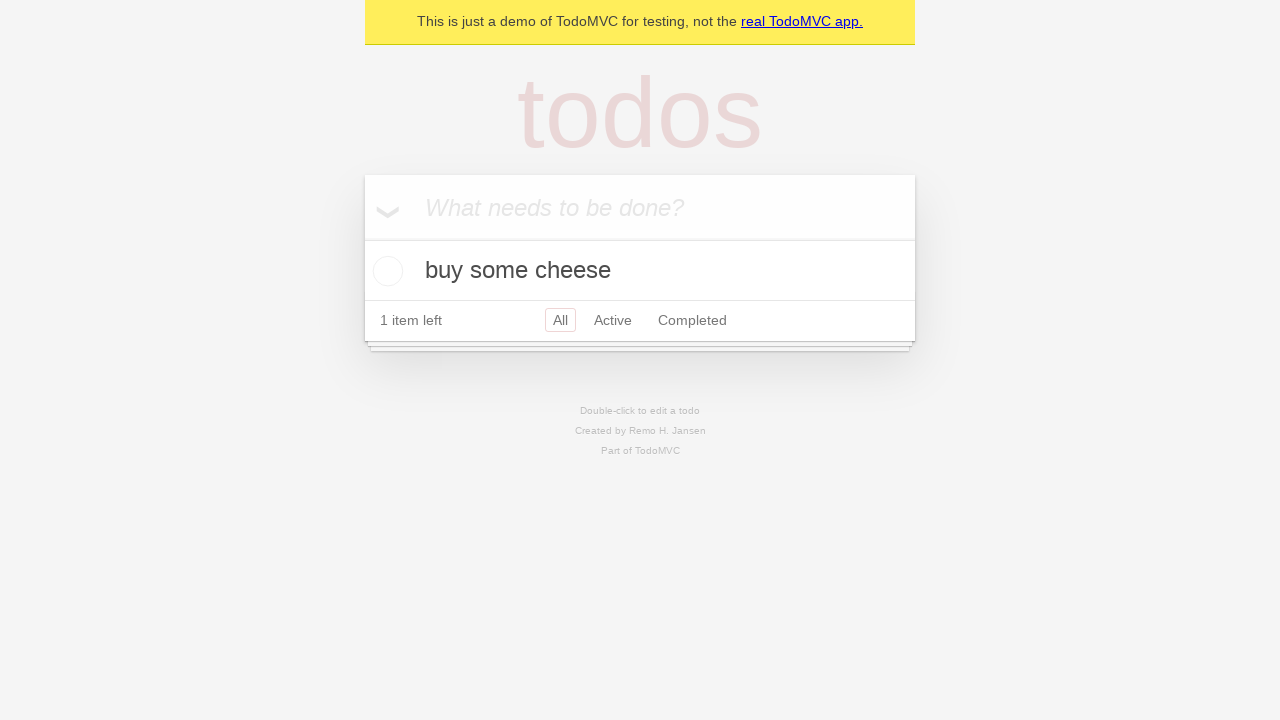

Filled second todo input with 'feed the cat' on internal:attr=[placeholder="What needs to be done?"i]
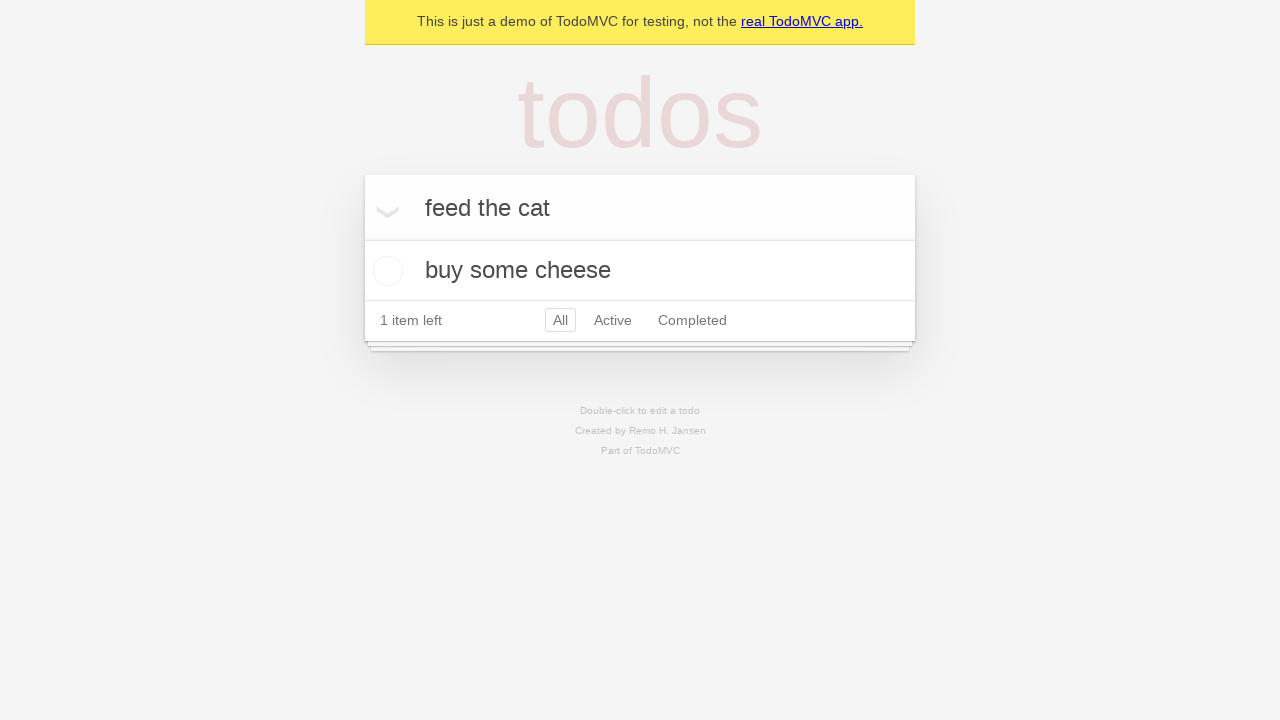

Pressed Enter to create second todo on internal:attr=[placeholder="What needs to be done?"i]
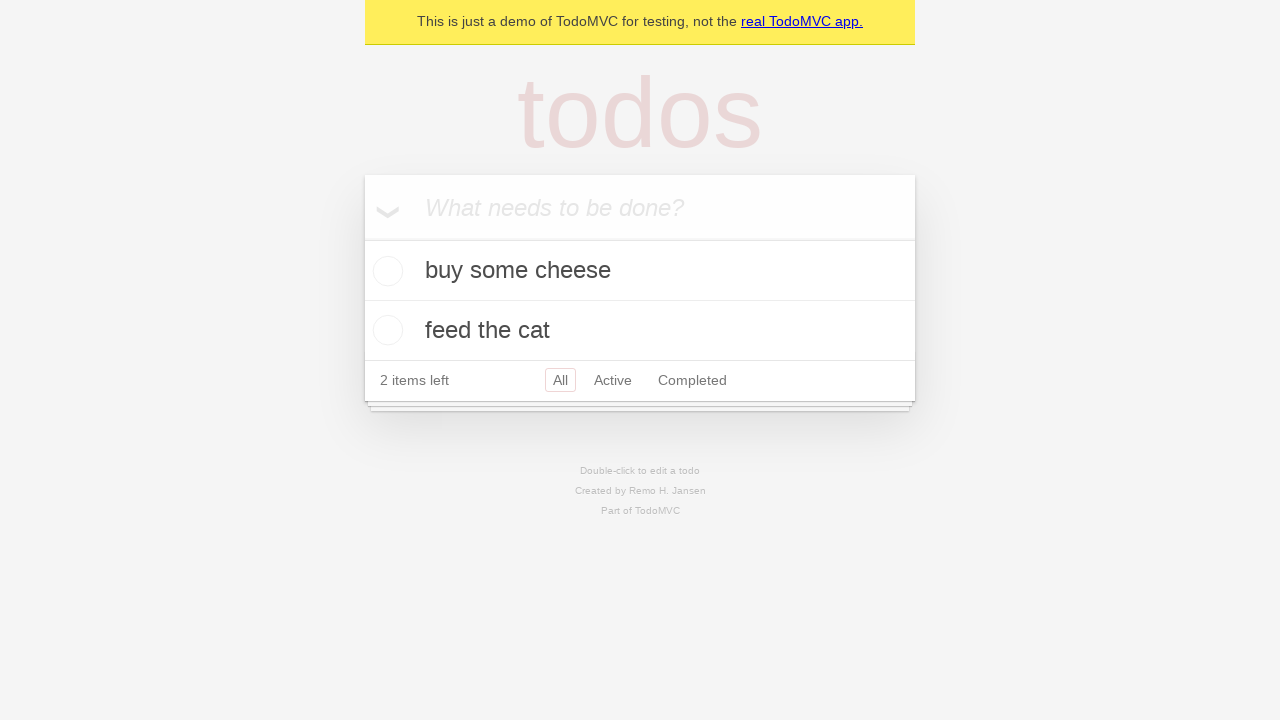

Filled third todo input with 'book a doctors appointment' on internal:attr=[placeholder="What needs to be done?"i]
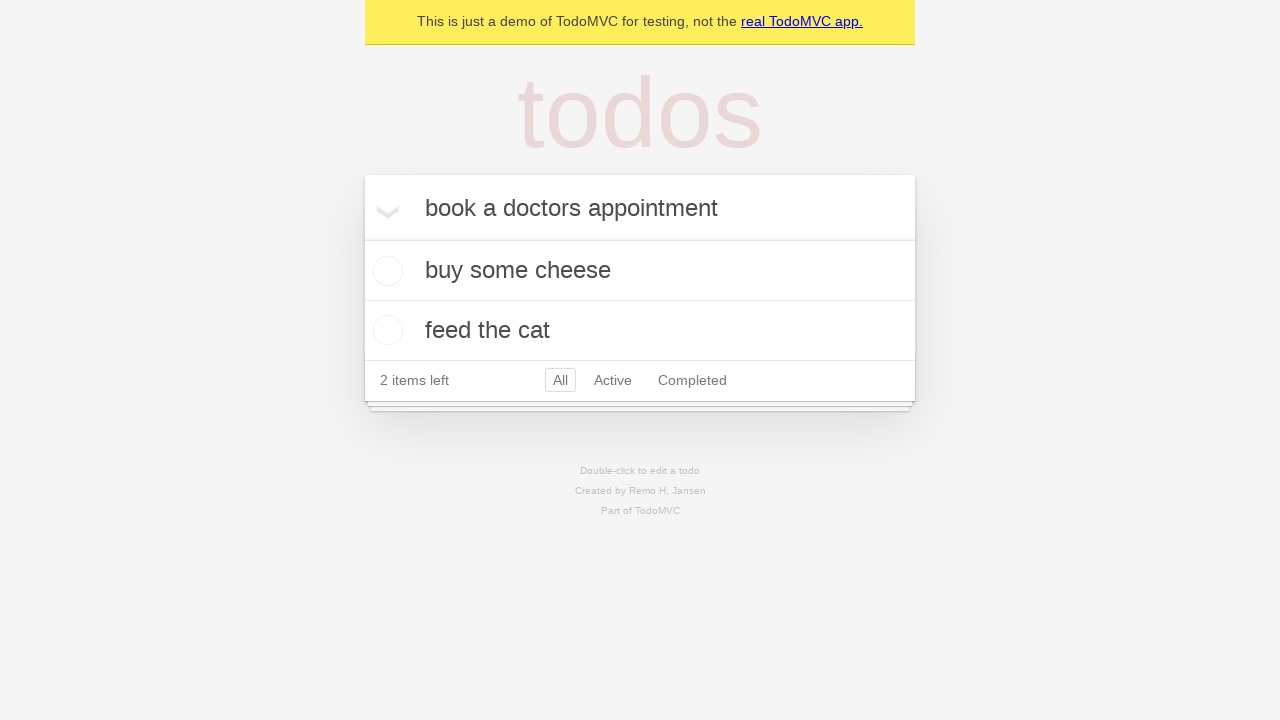

Pressed Enter to create third todo on internal:attr=[placeholder="What needs to be done?"i]
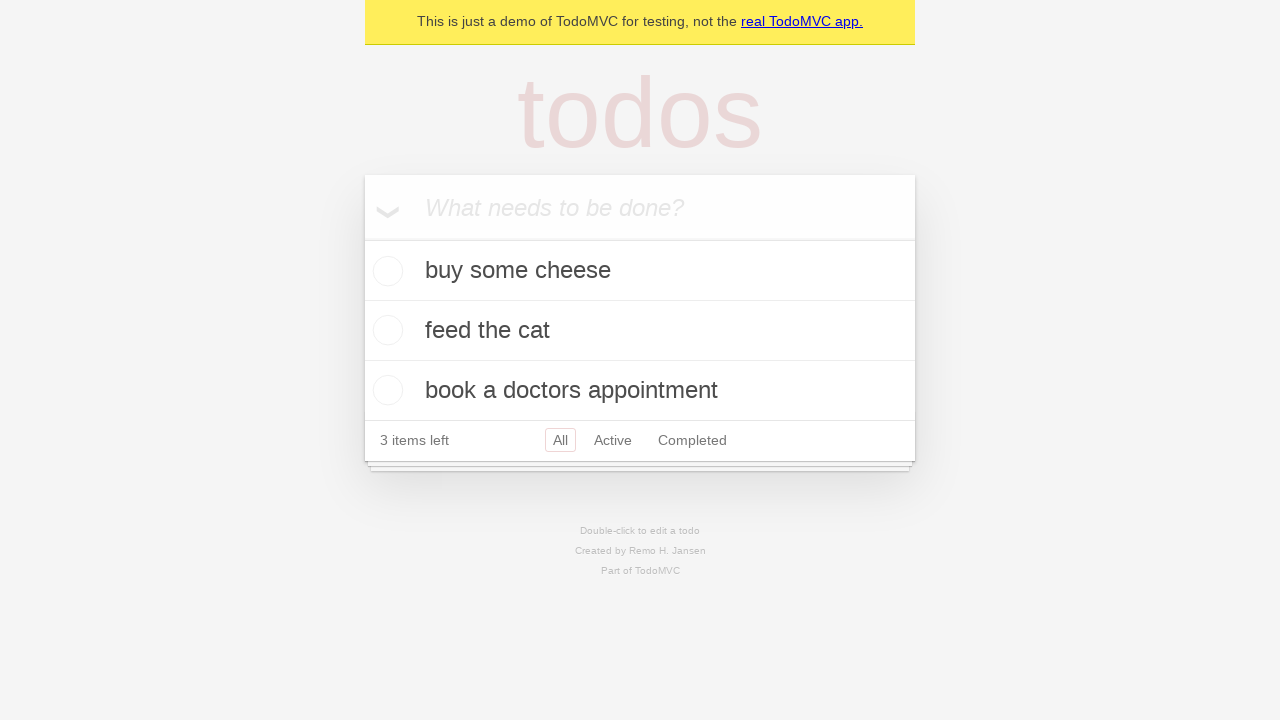

Double-clicked second todo to enter edit mode at (640, 331) on [data-testid='todo-item'] >> nth=1
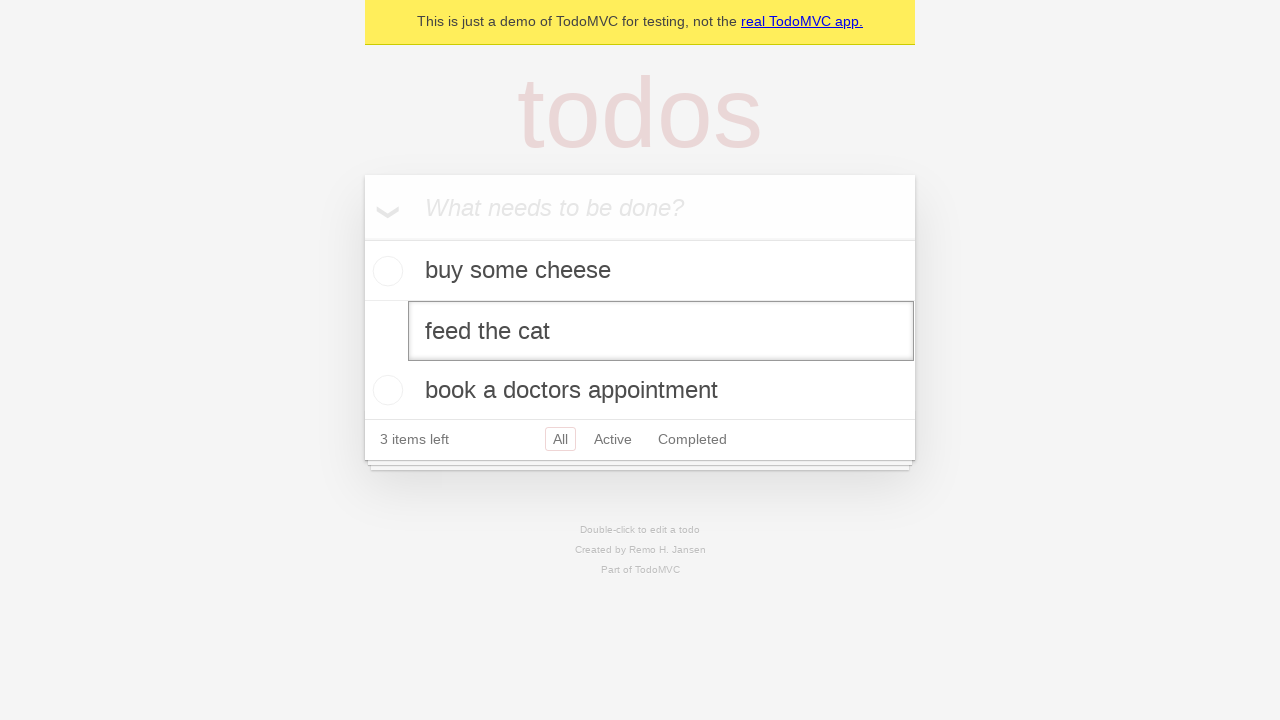

Edited second todo text to 'buy some sausages' on [data-testid='todo-item'] >> nth=1 >> internal:role=textbox[name="Edit"i]
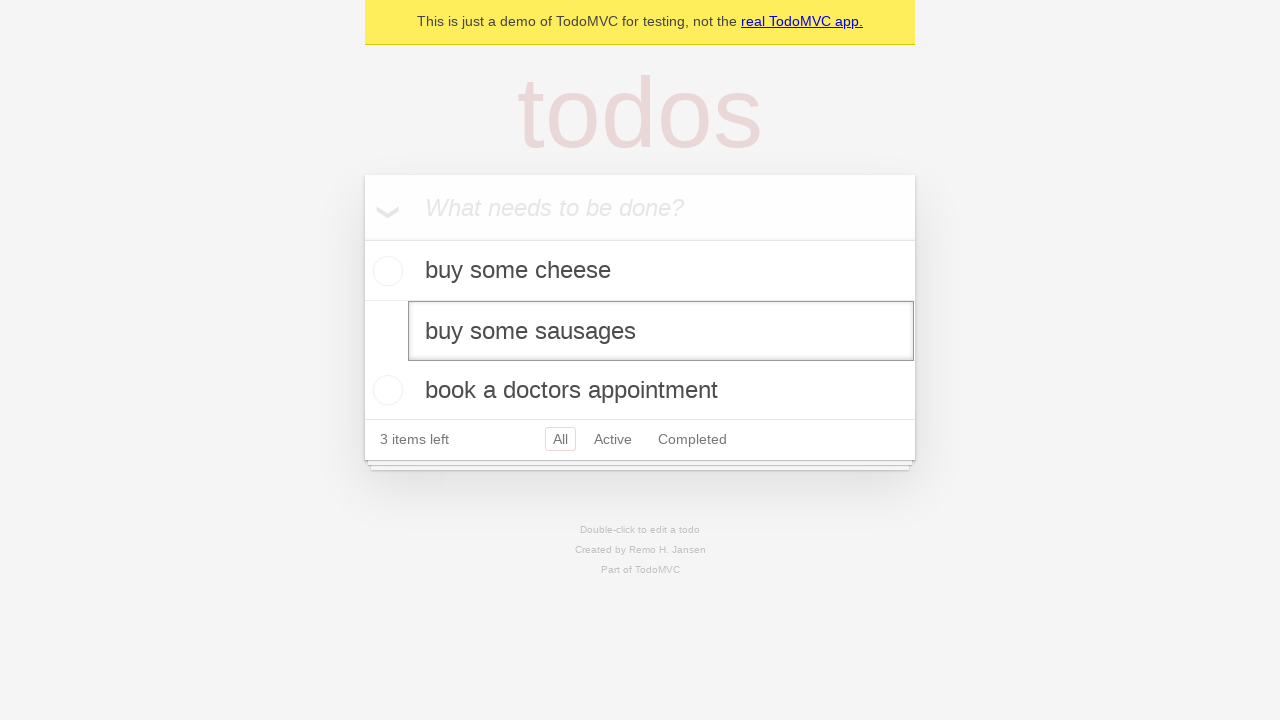

Dispatched blur event on edit textbox to save changes
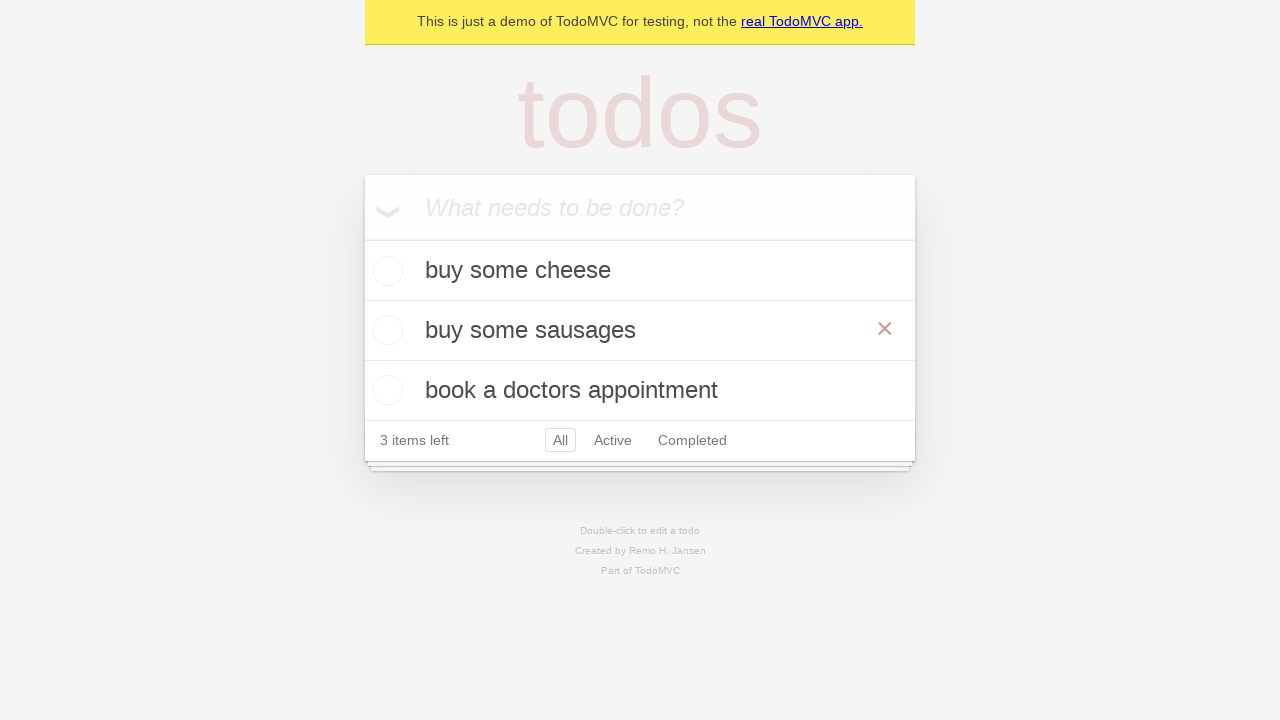

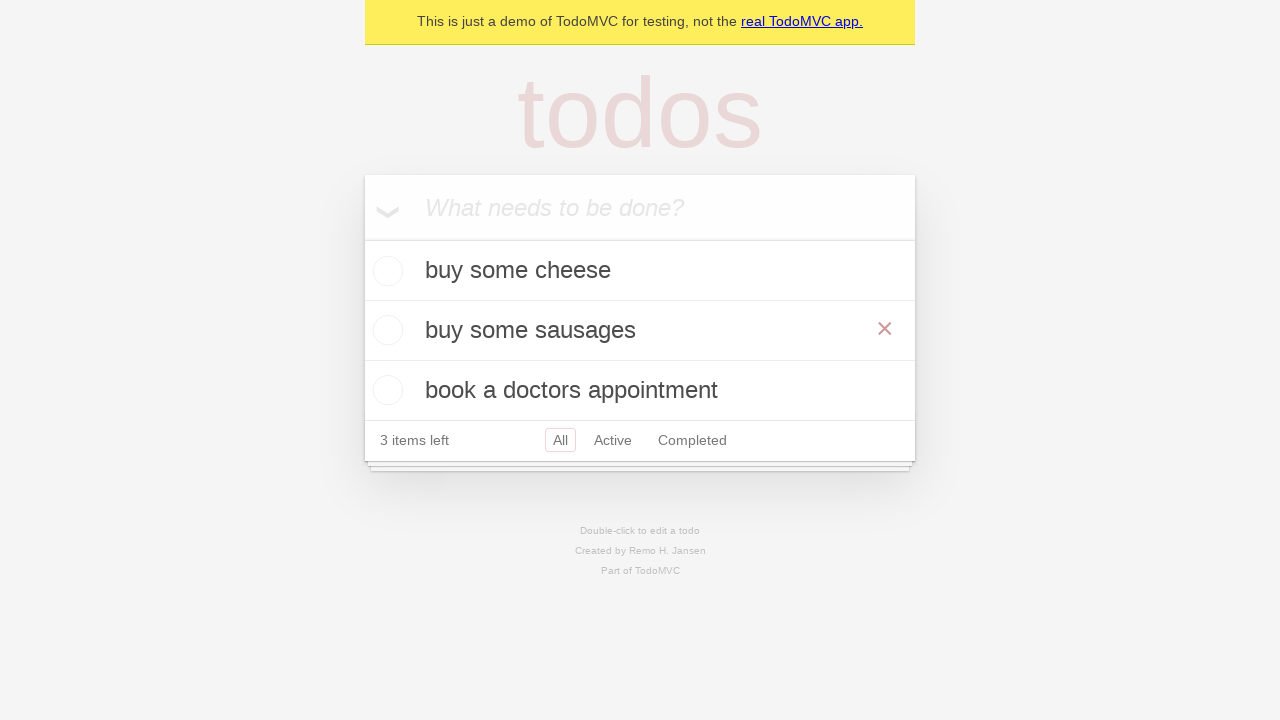